Tests that the currently applied filter link is highlighted

Starting URL: https://demo.playwright.dev/todomvc

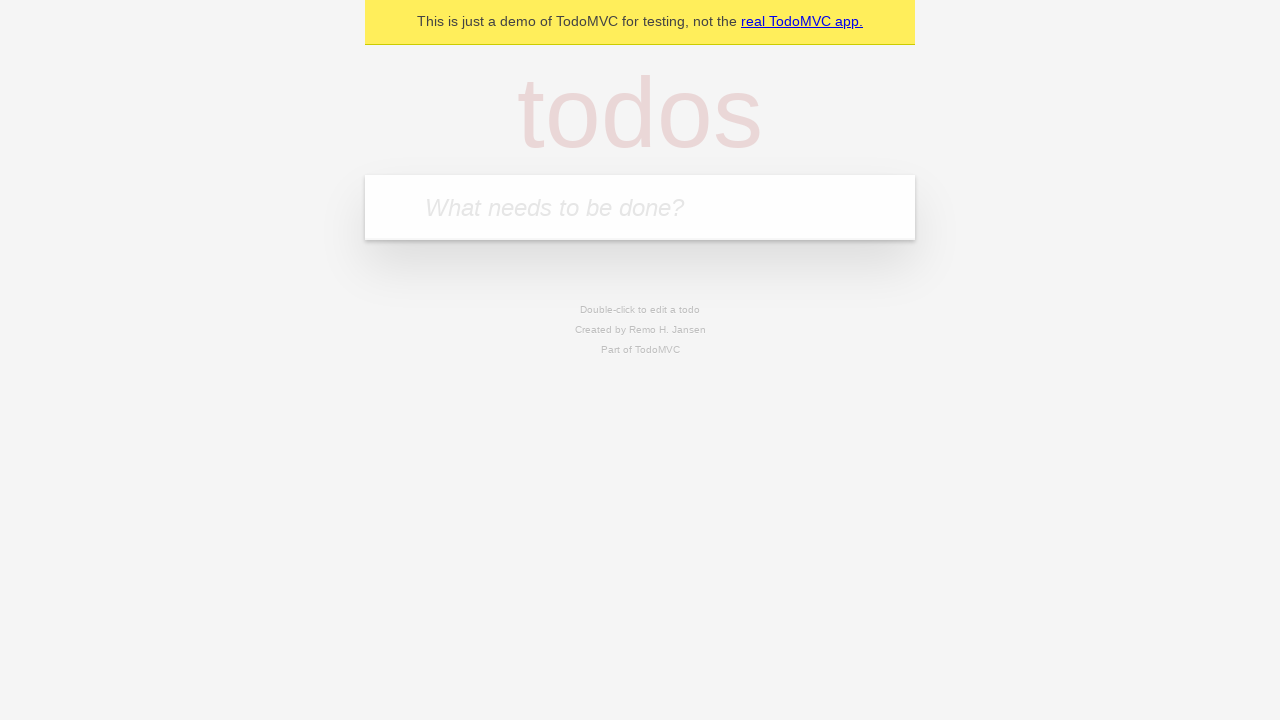

Filled todo input with 'buy some cheese' on internal:attr=[placeholder="What needs to be done?"i]
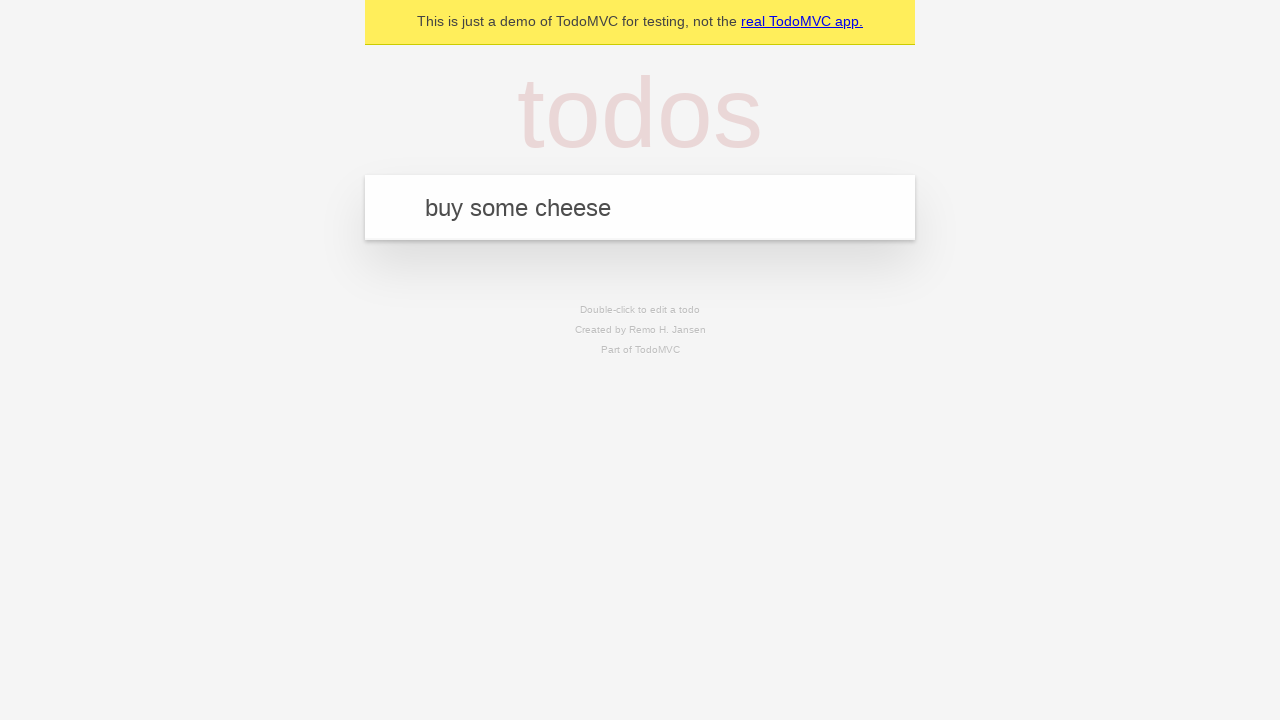

Pressed Enter to add first todo on internal:attr=[placeholder="What needs to be done?"i]
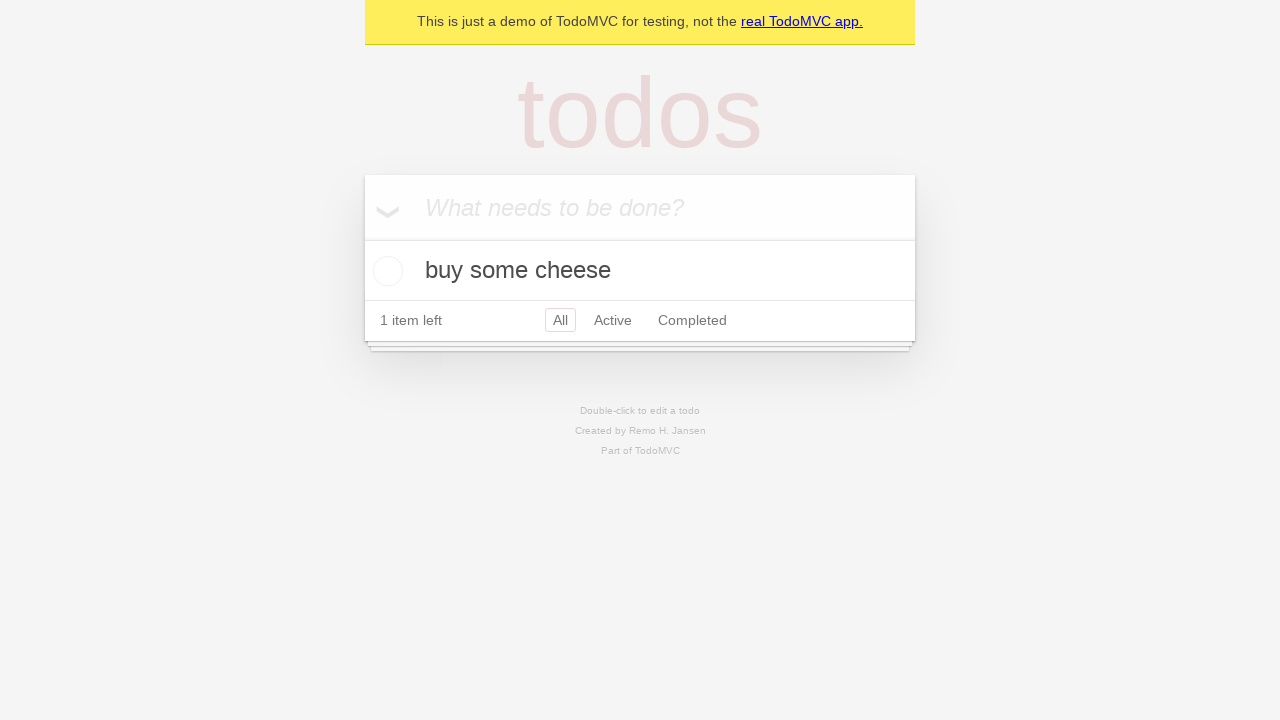

Filled todo input with 'feed the cat' on internal:attr=[placeholder="What needs to be done?"i]
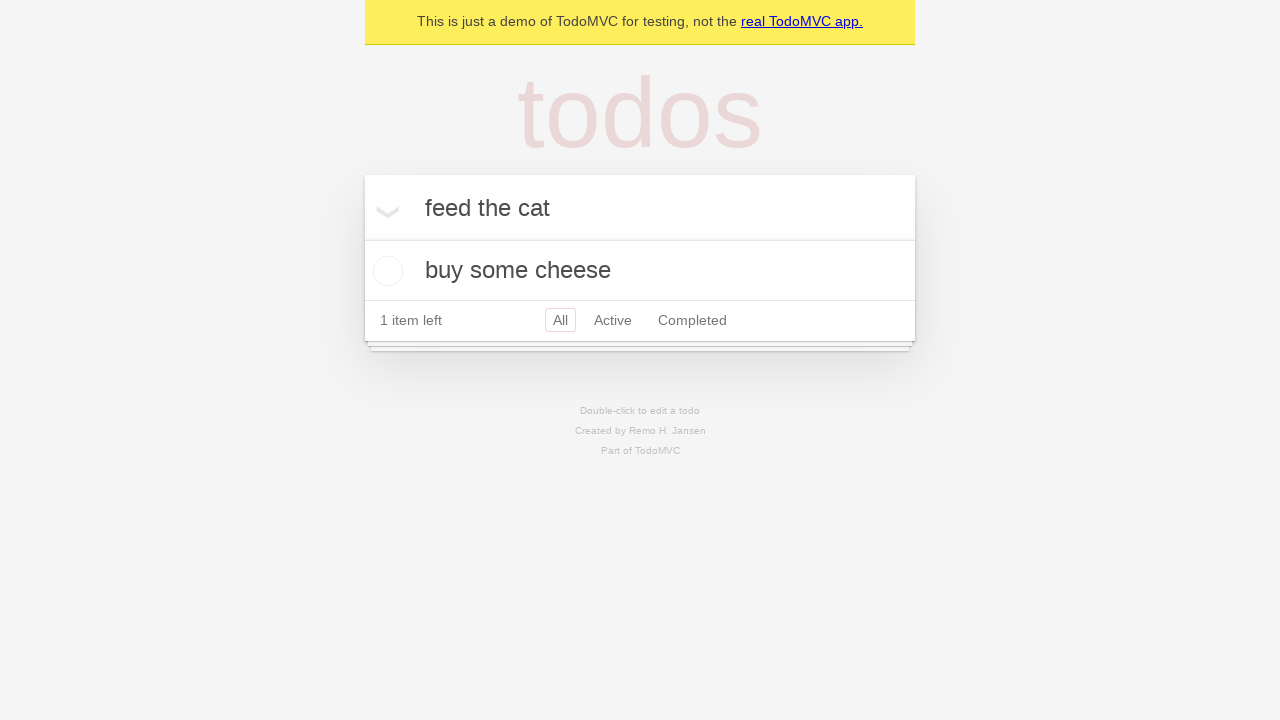

Pressed Enter to add second todo on internal:attr=[placeholder="What needs to be done?"i]
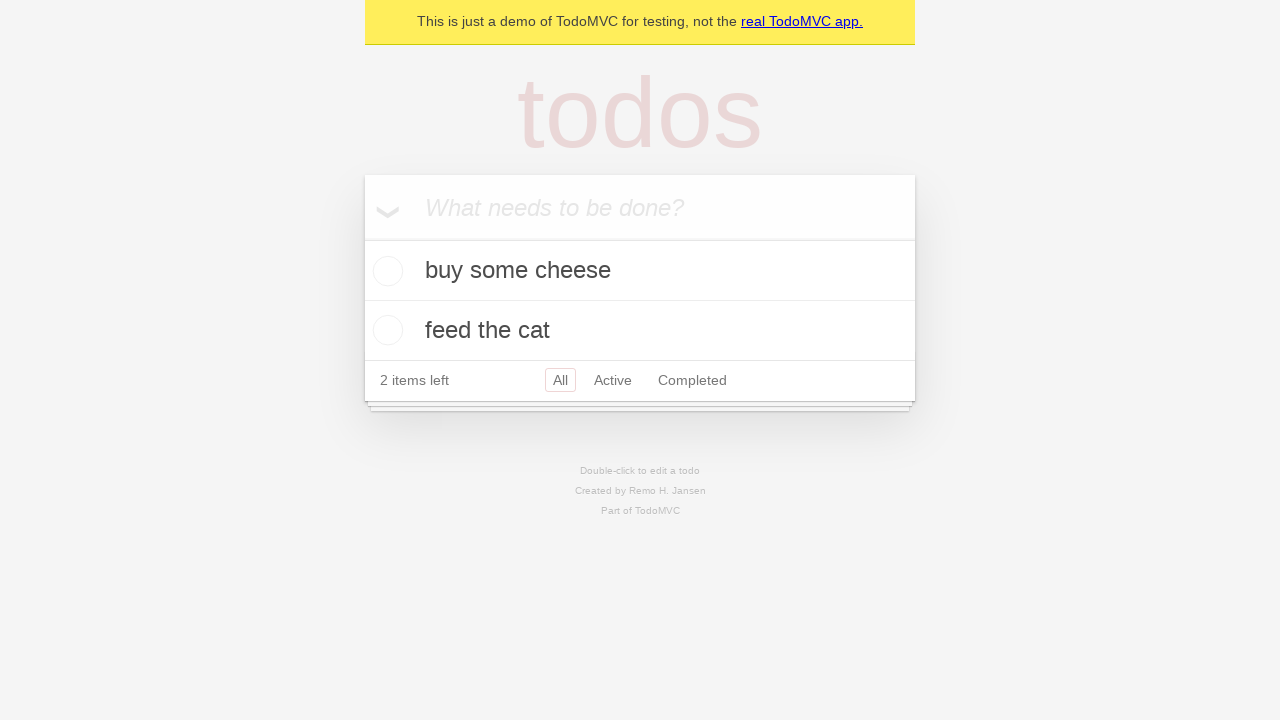

Filled todo input with 'book a doctors appointment' on internal:attr=[placeholder="What needs to be done?"i]
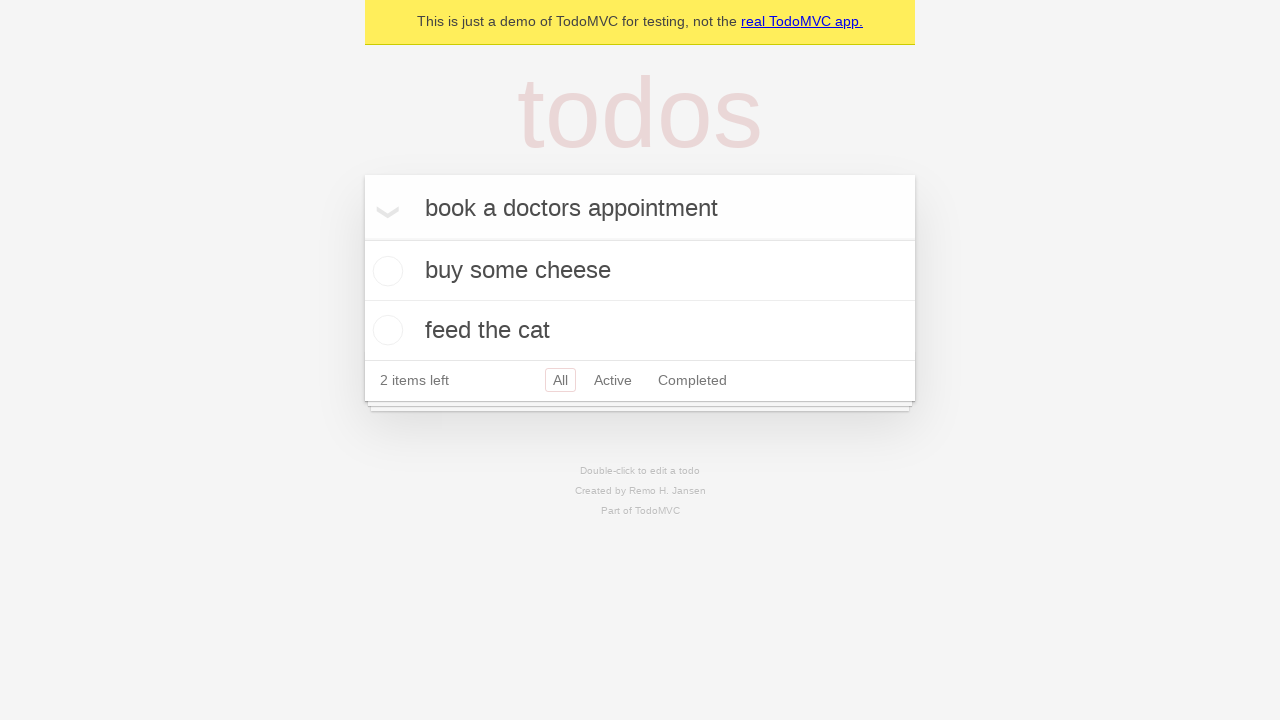

Pressed Enter to add third todo on internal:attr=[placeholder="What needs to be done?"i]
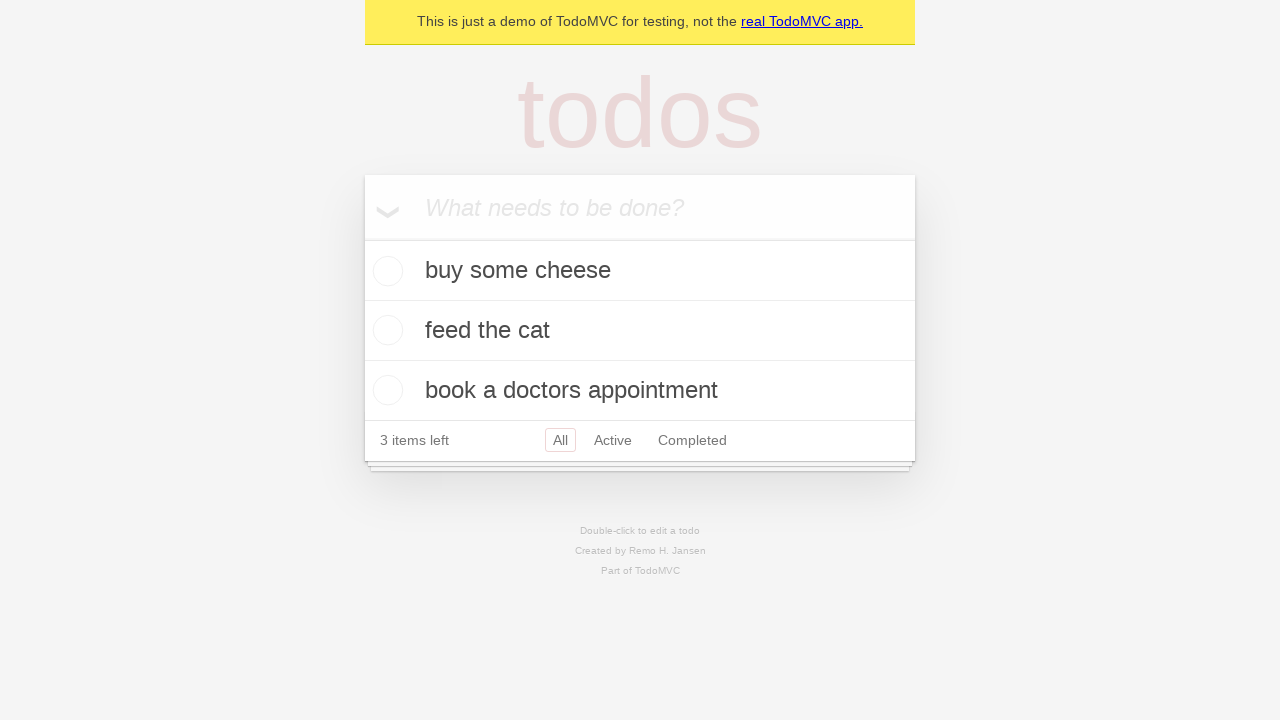

Clicked Active filter link at (613, 440) on internal:role=link[name="Active"i]
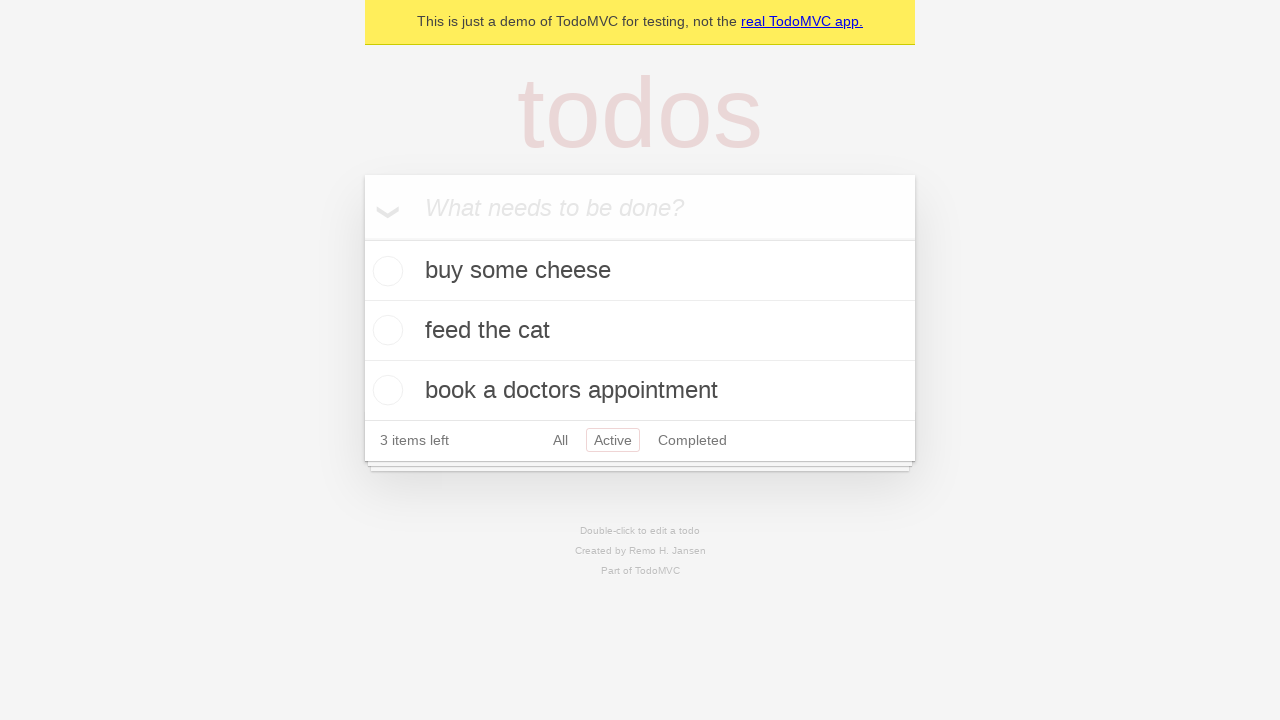

Clicked Completed filter link to verify it highlights as currently applied filter at (692, 440) on internal:role=link[name="Completed"i]
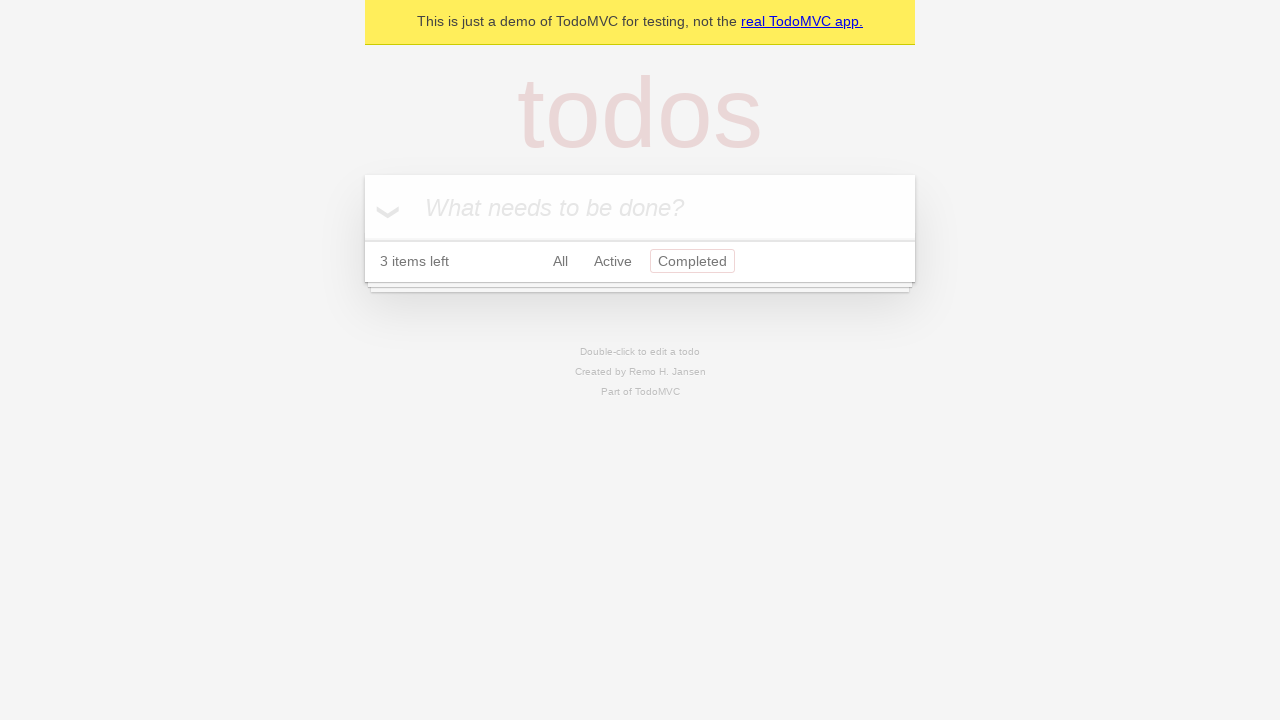

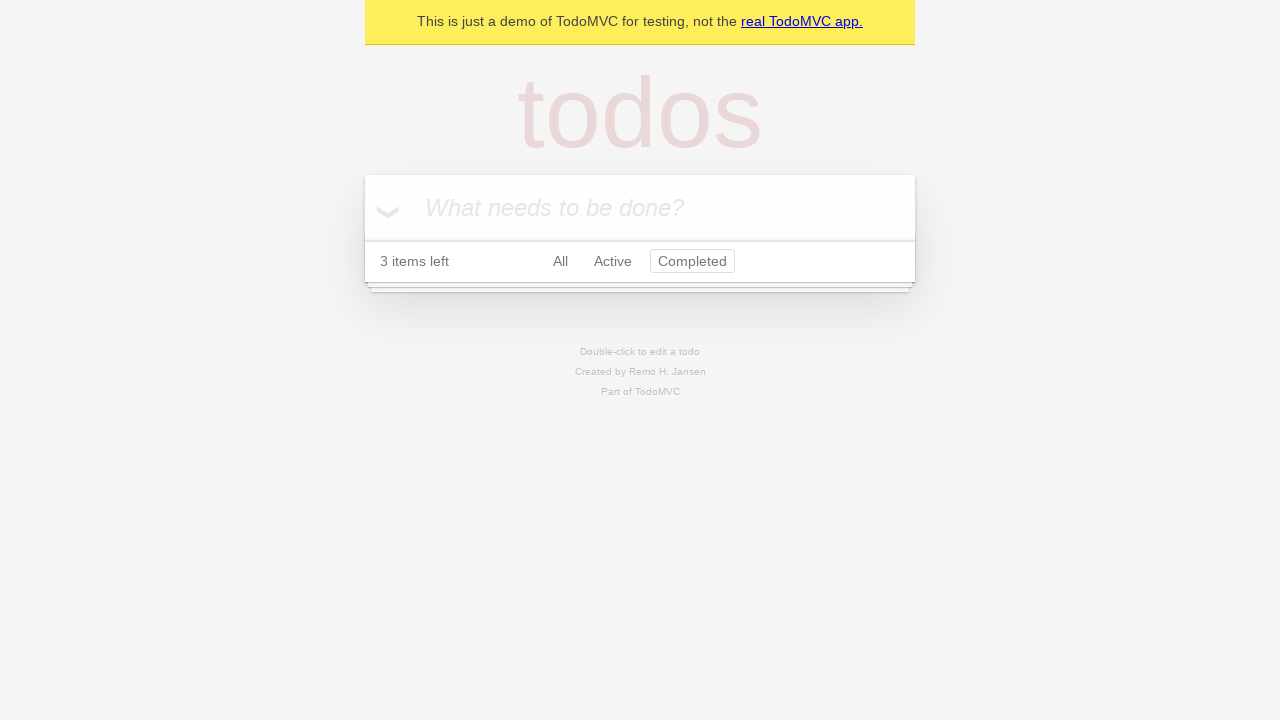